Navigates to a web security demo site and maximizes the browser window

Starting URL: http://zero.webappsecurity.com/index.html

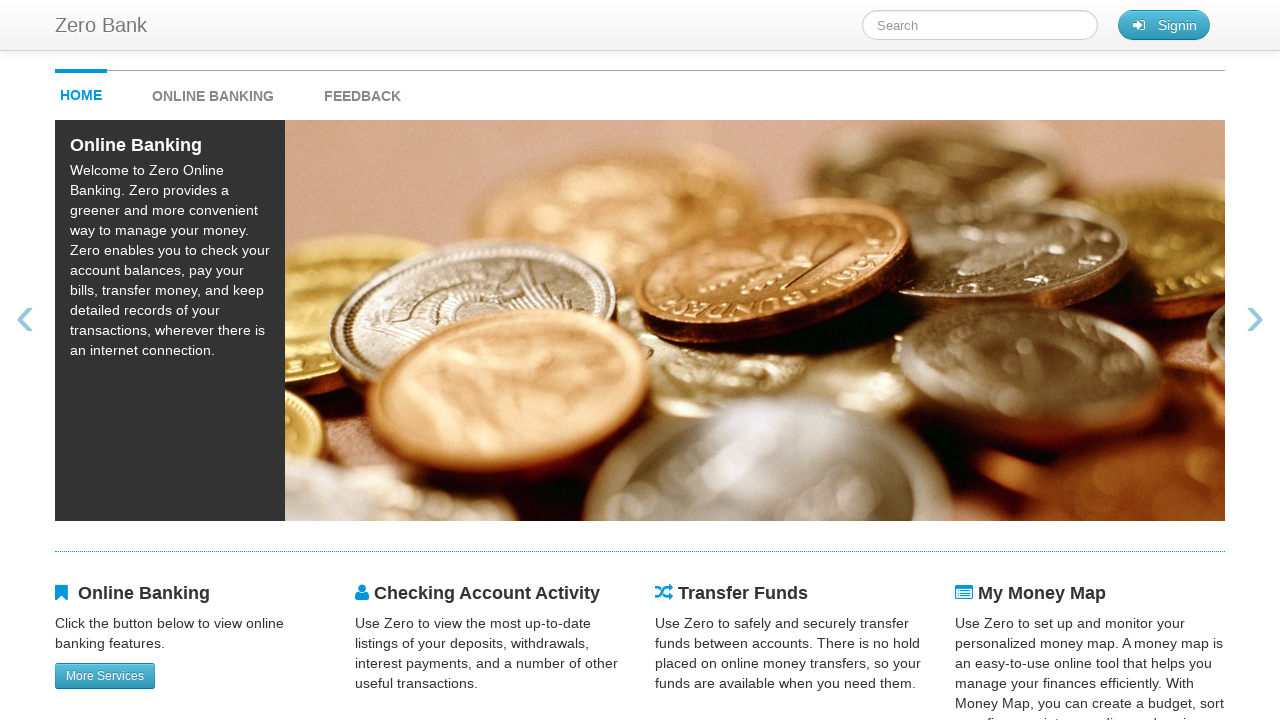

Navigated to Zero Web App Security demo site
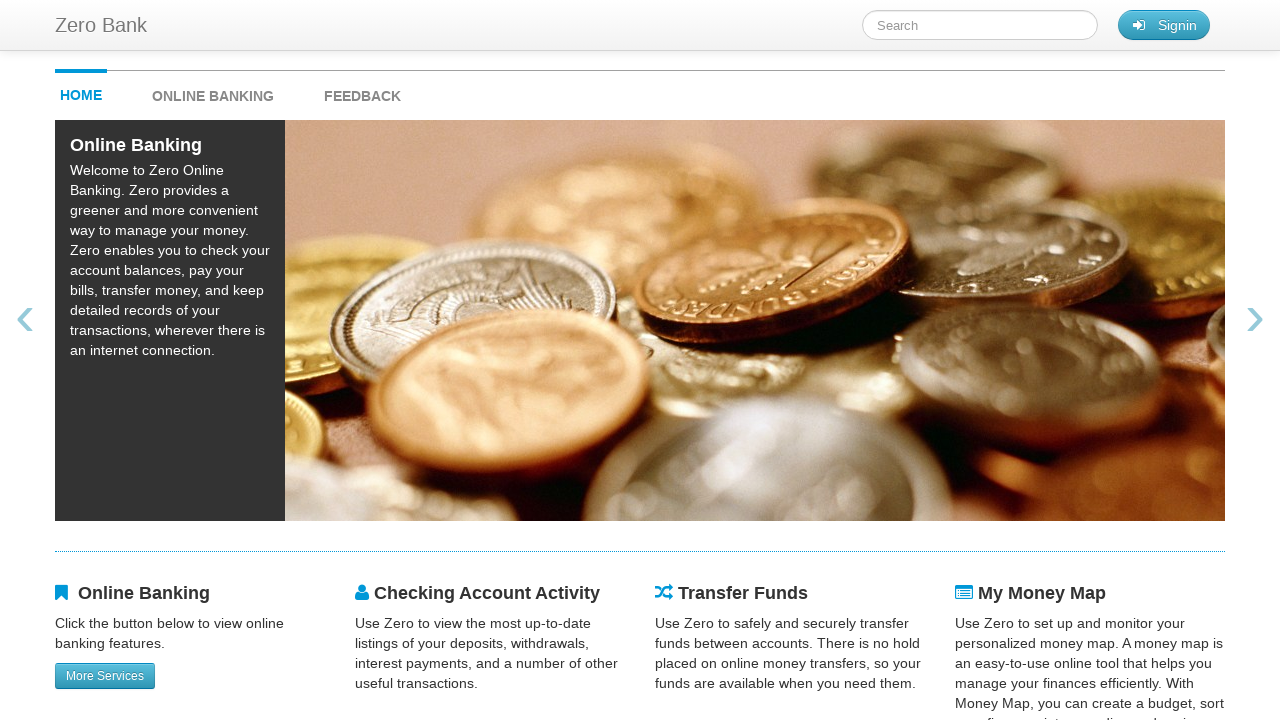

Maximized browser window to 1920x1080
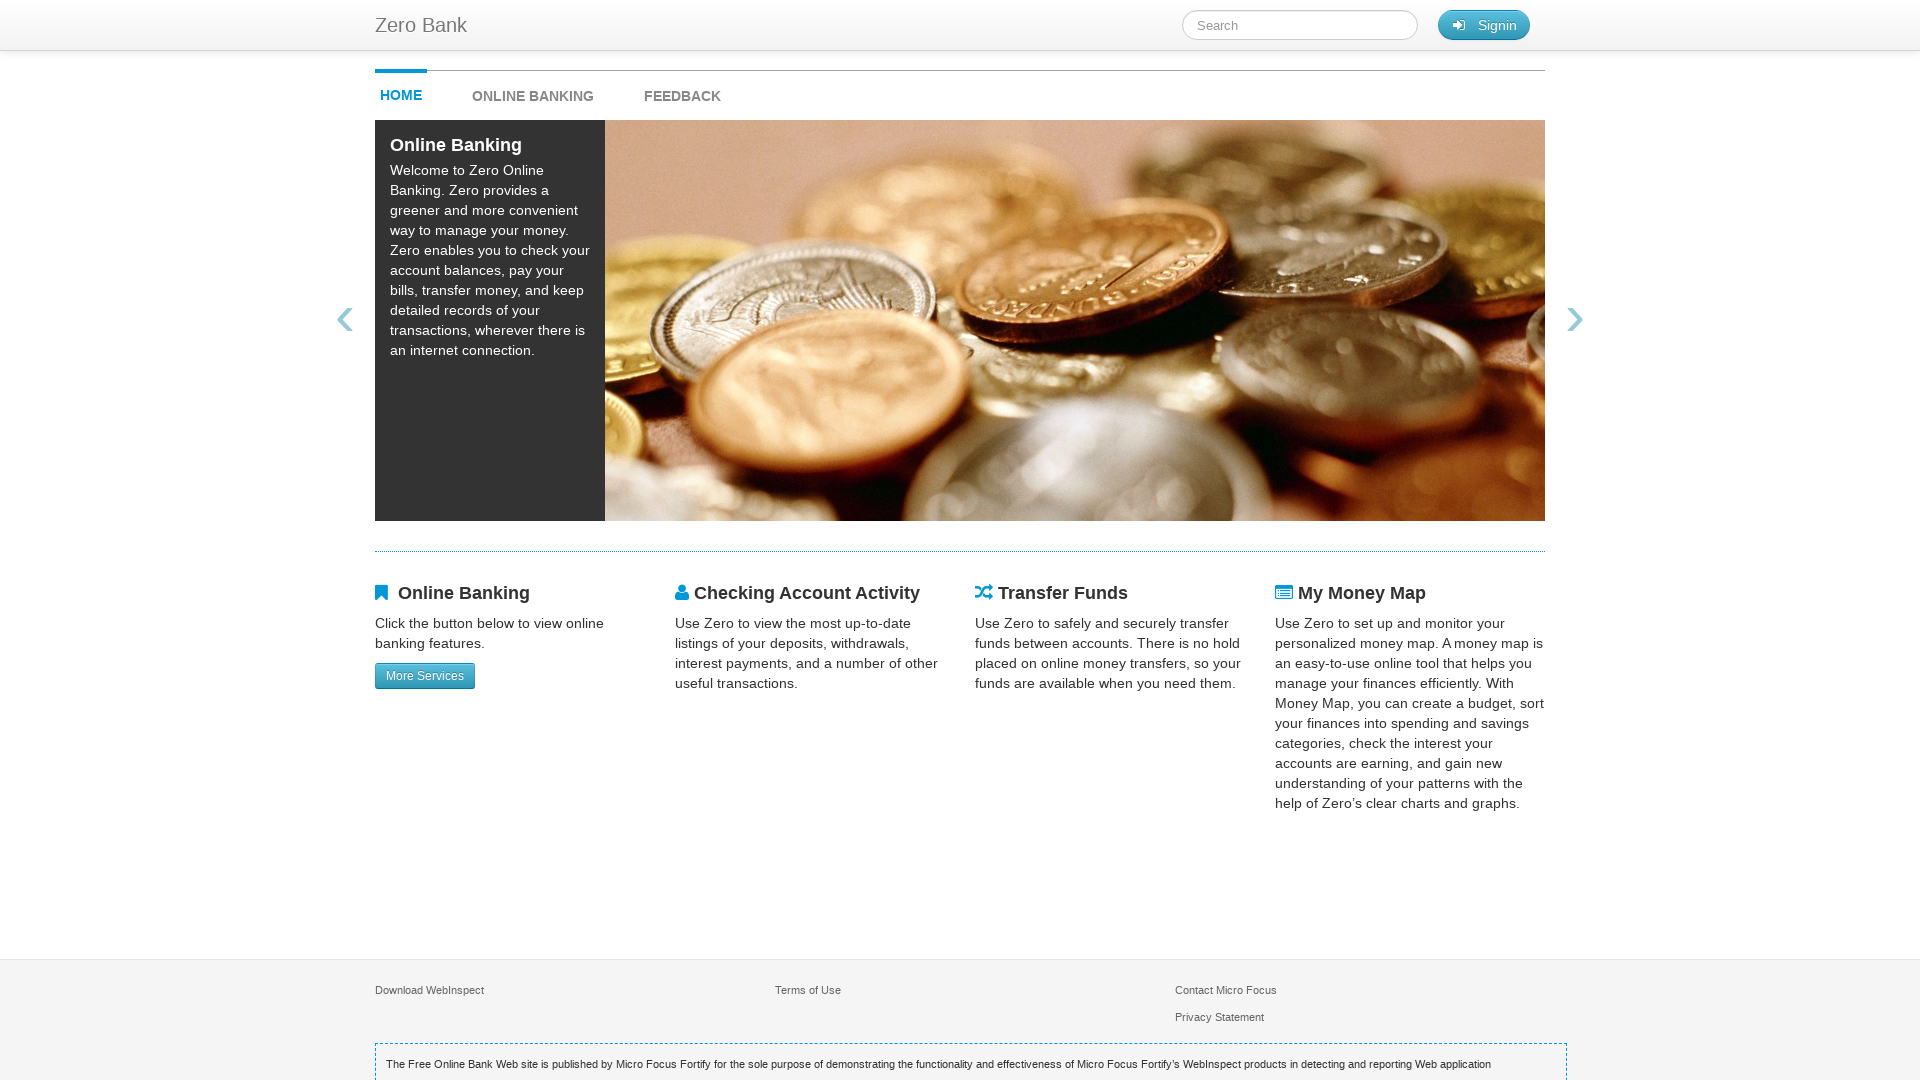

Page fully loaded
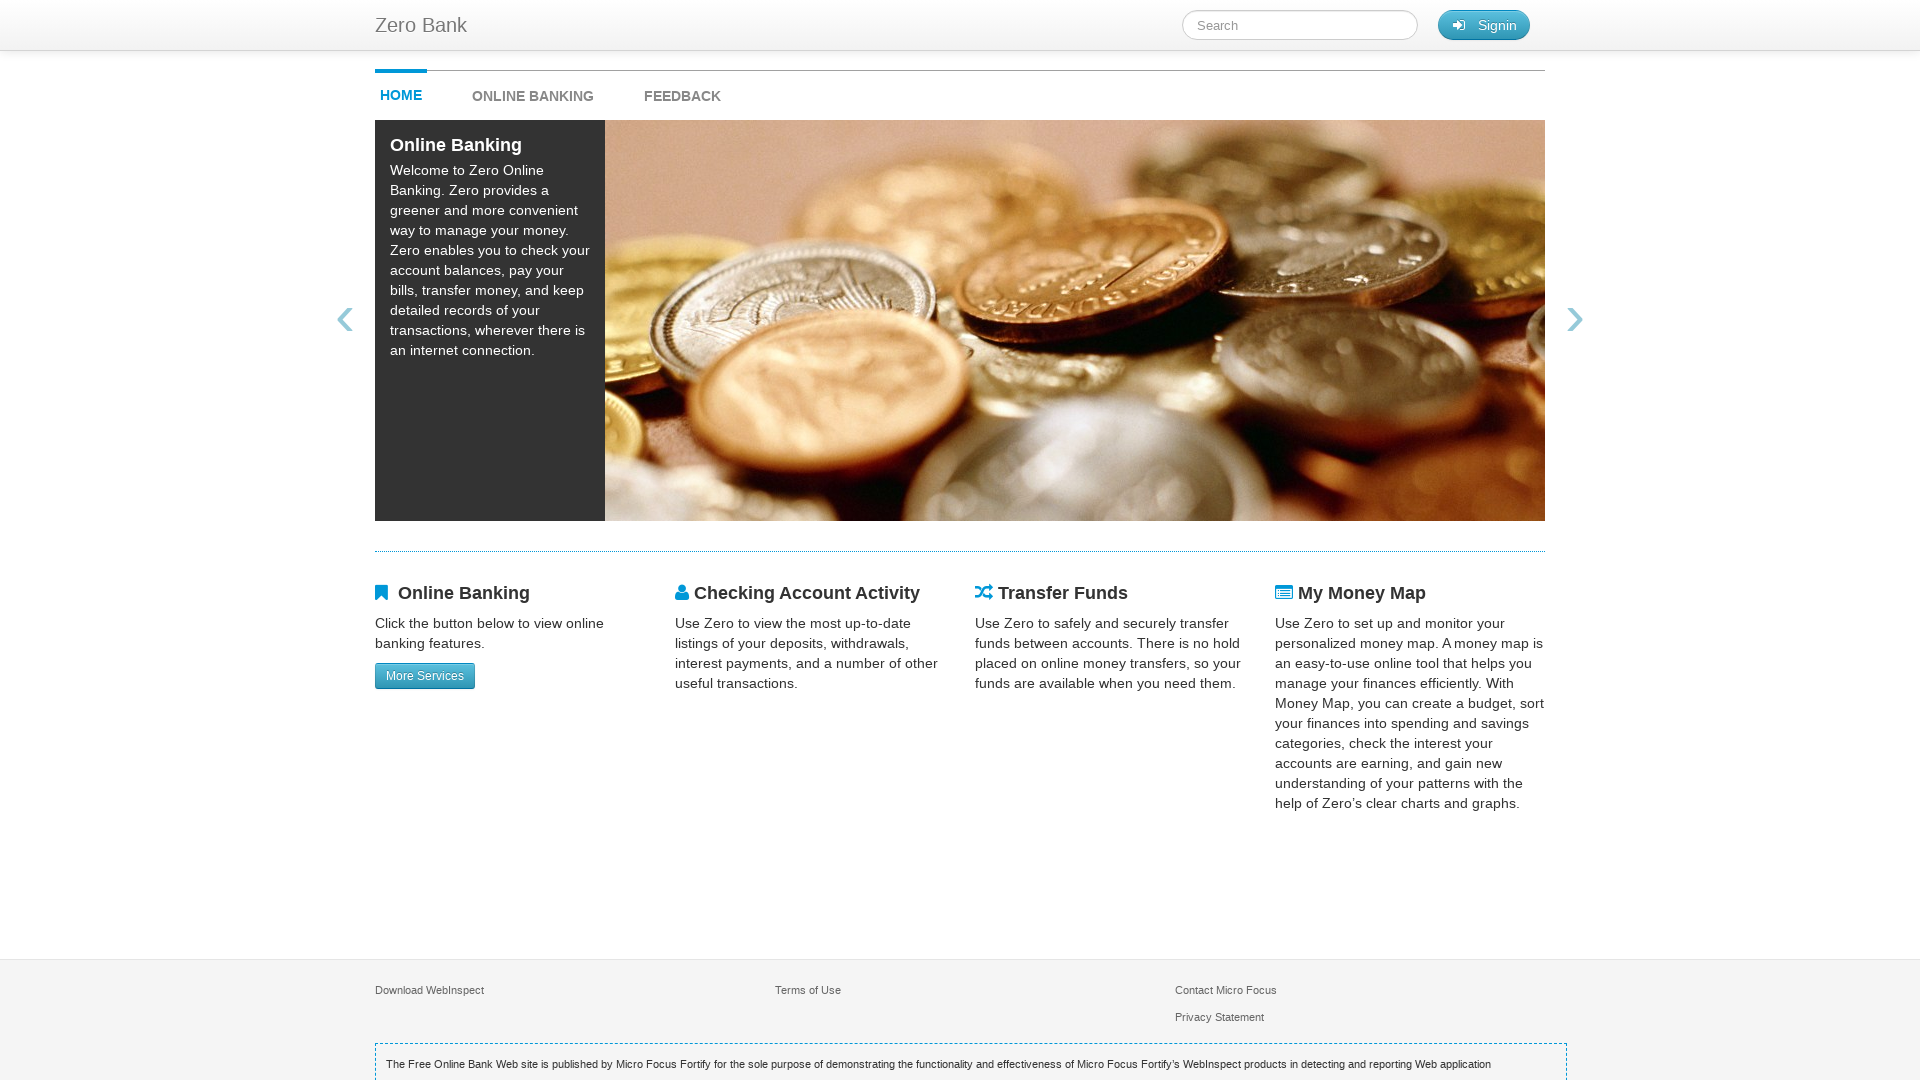

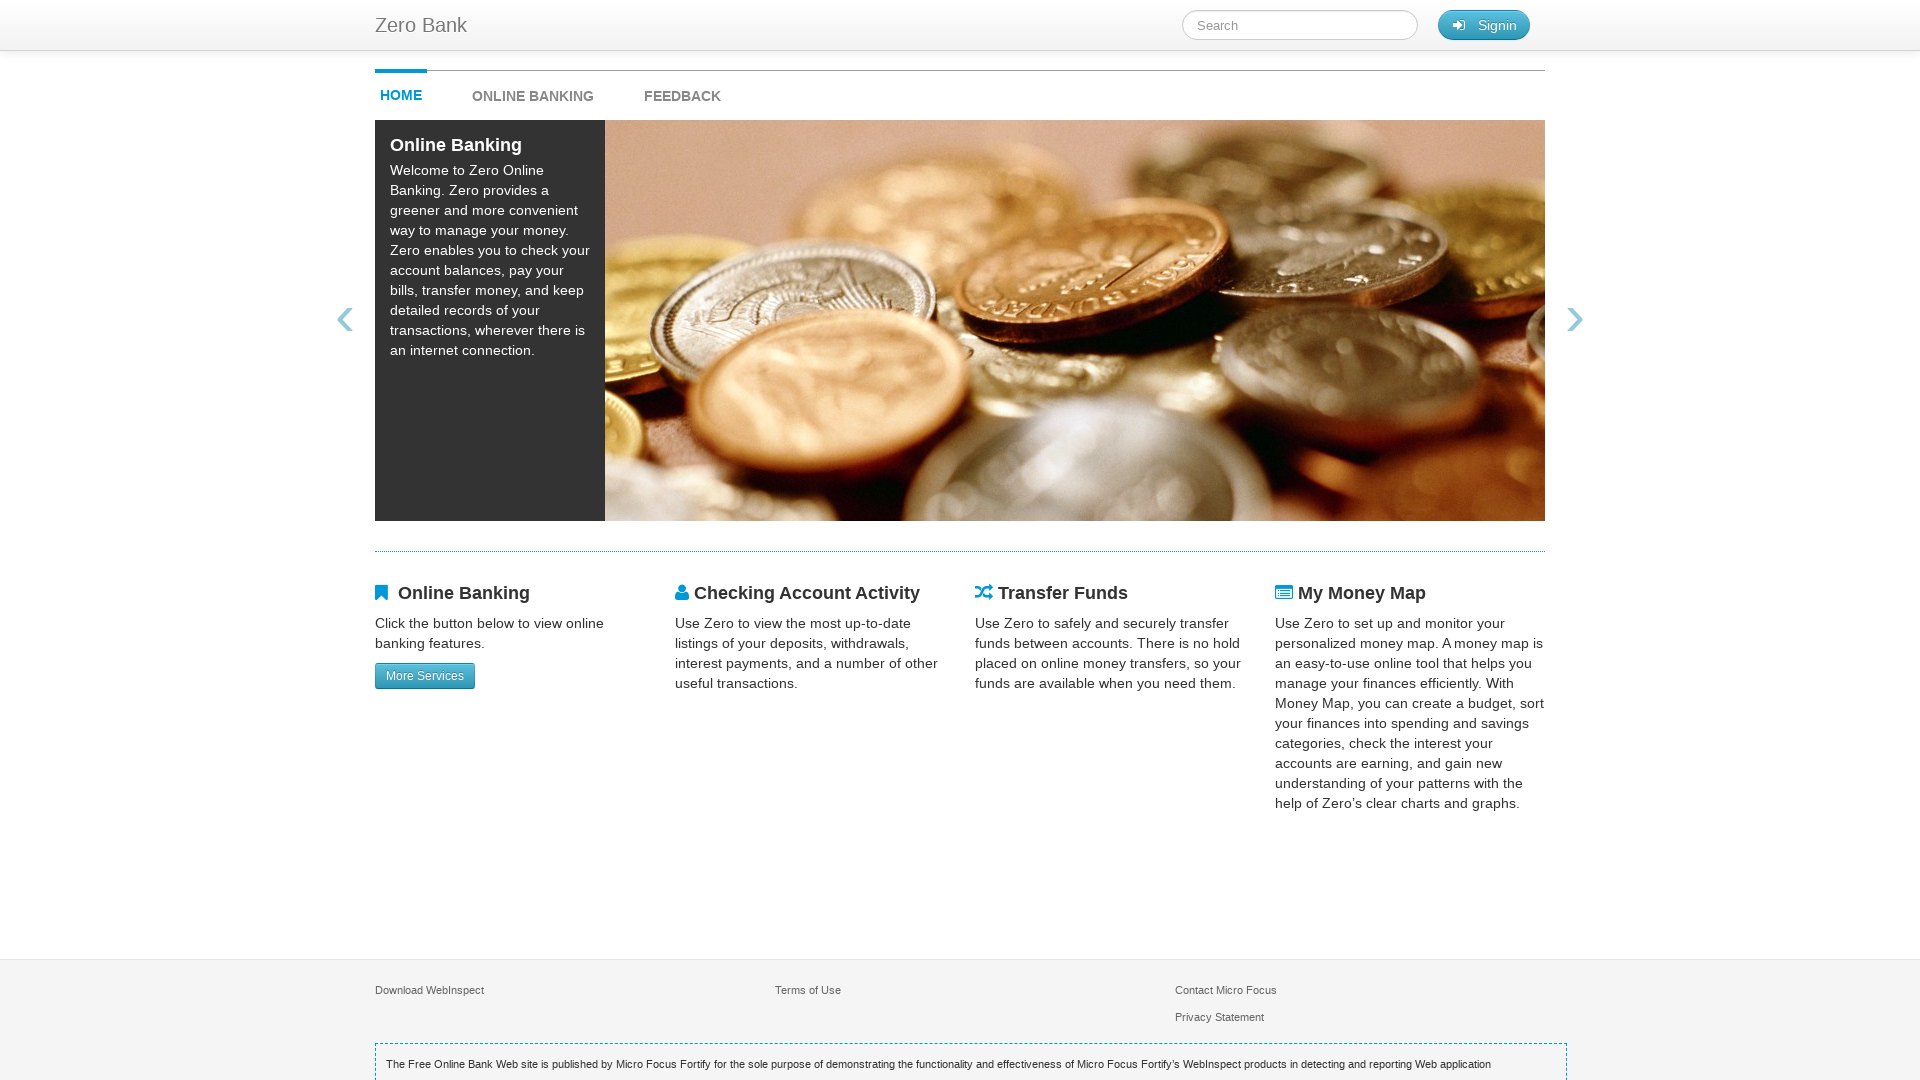